Tests radio button functionality on DemoQA site by interacting with radio buttons and verifying their states

Starting URL: https://demoqa.com/radio-button

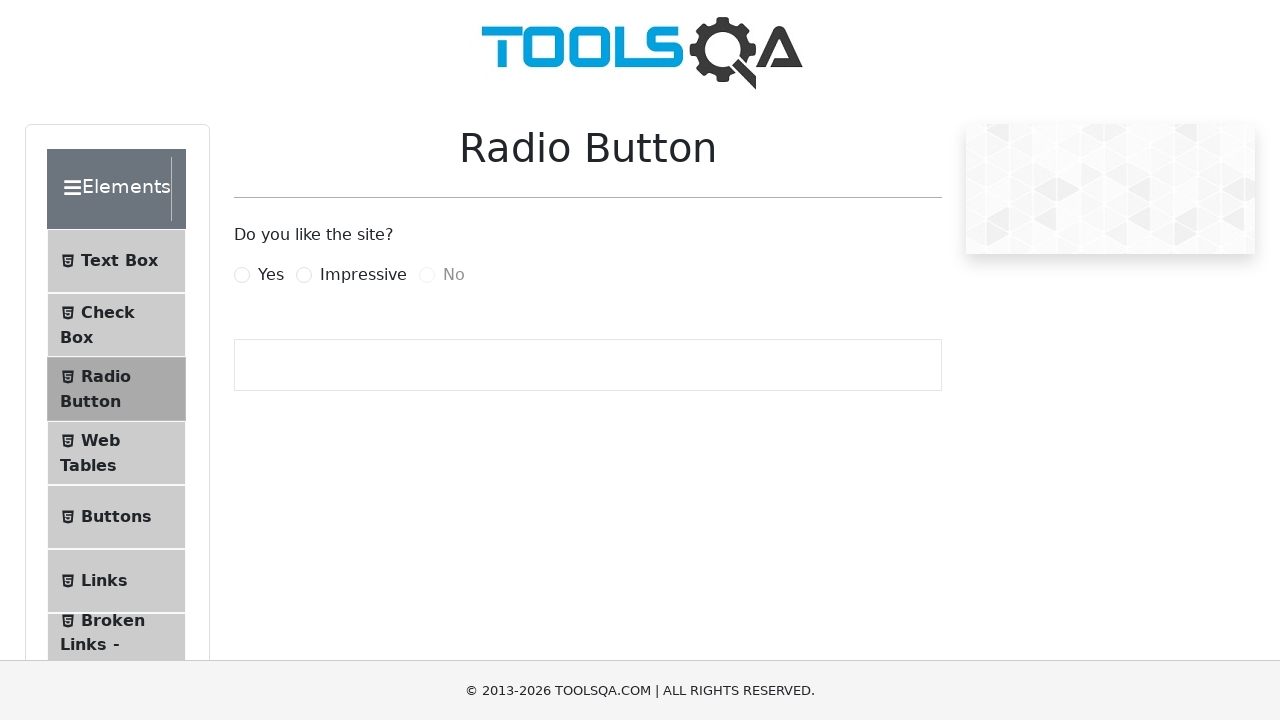

Clicked on Yes radio button label at (271, 275) on label[for='yesRadio']
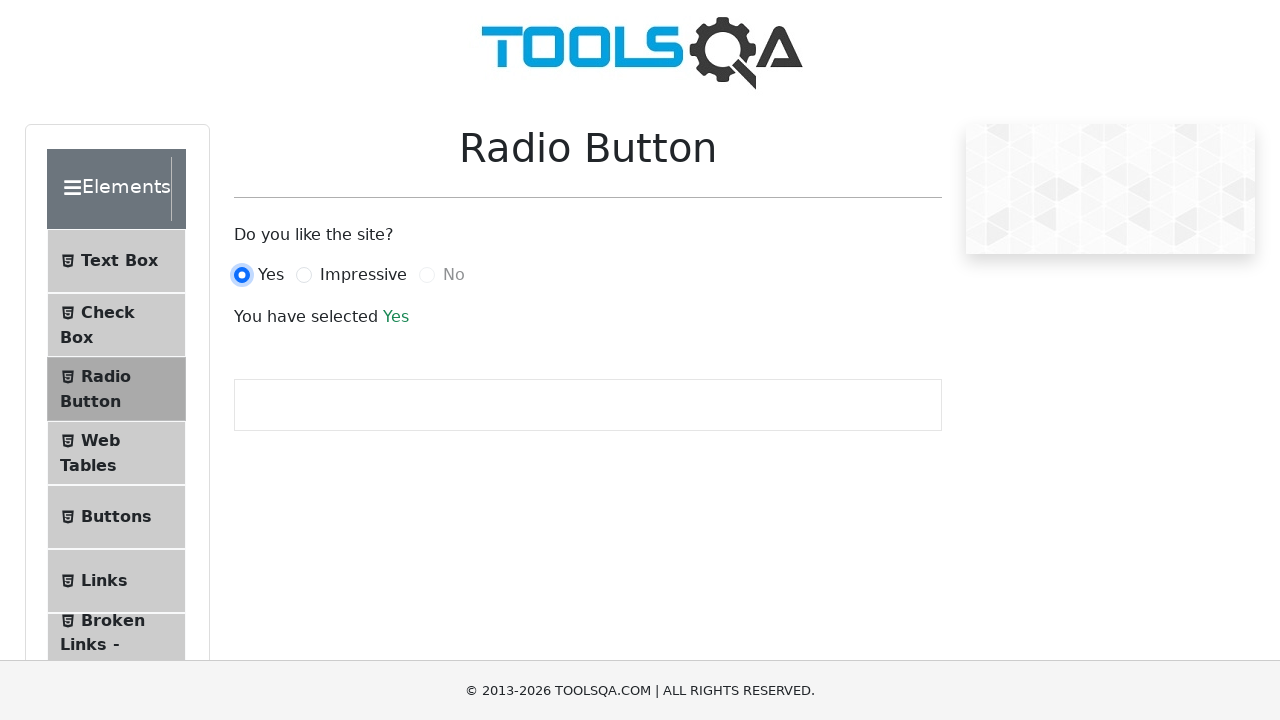

Verified that Yes radio button is selected
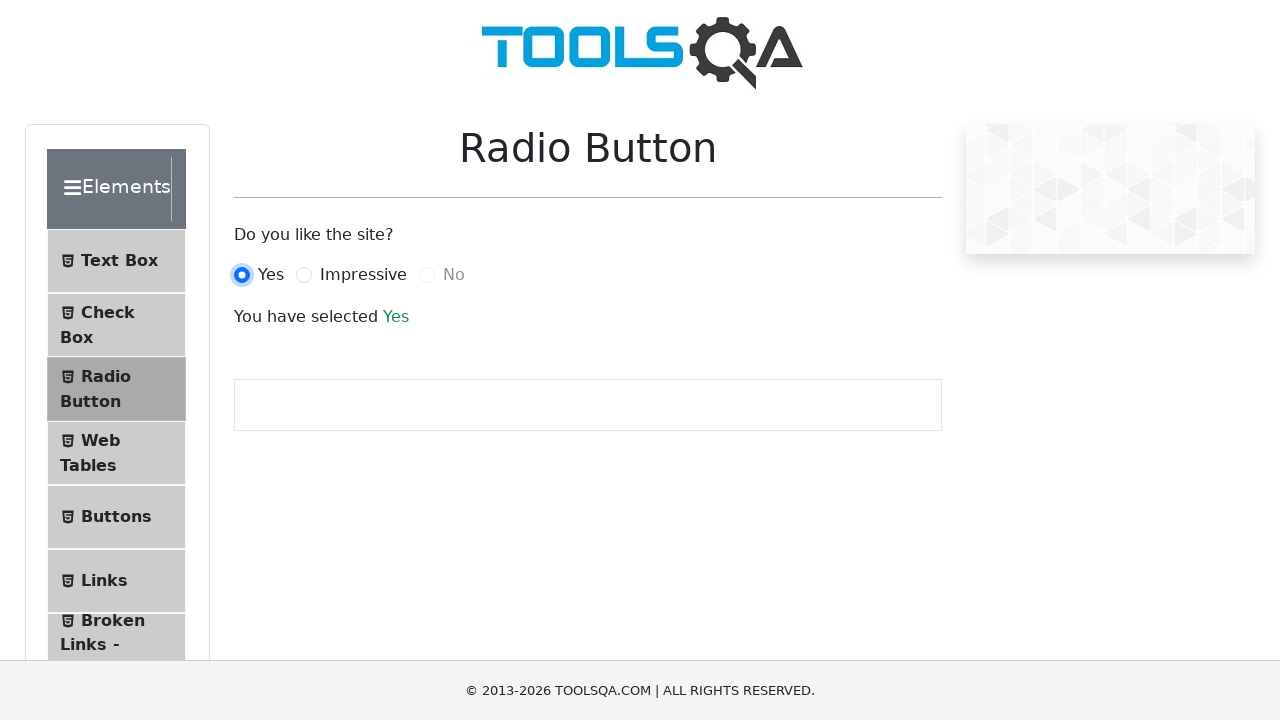

Checked No radio button state - enabled: False
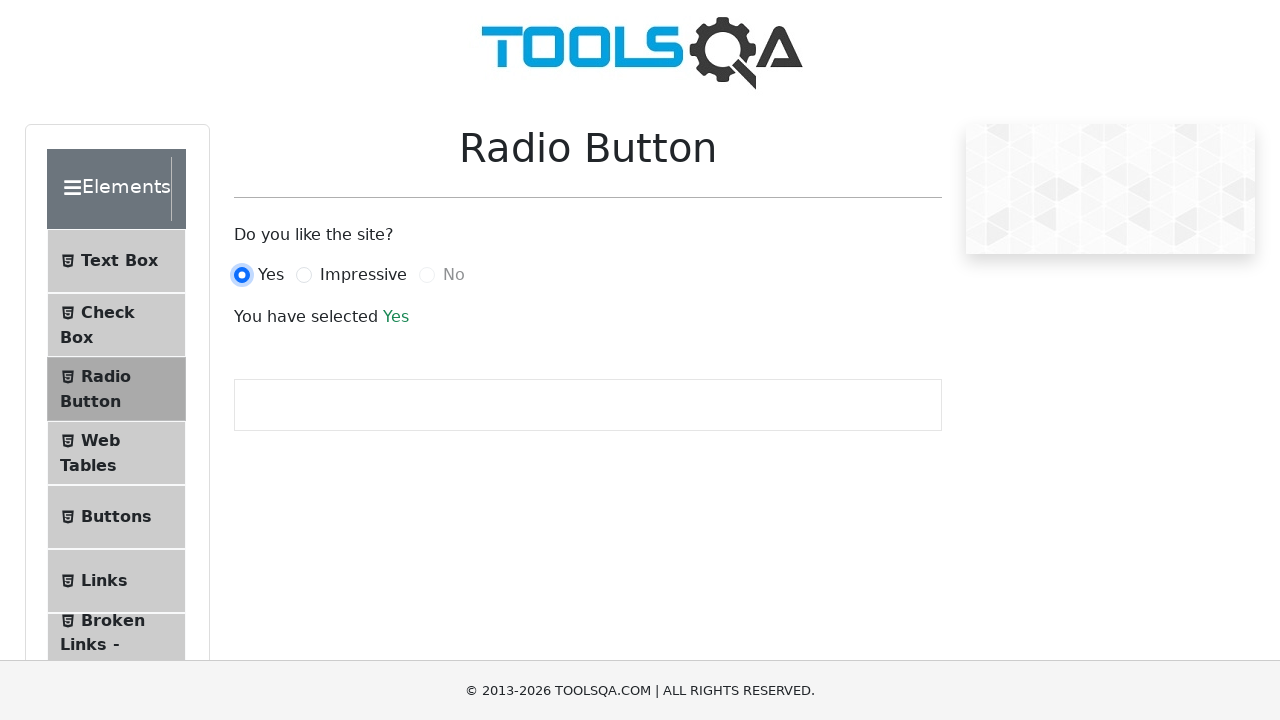

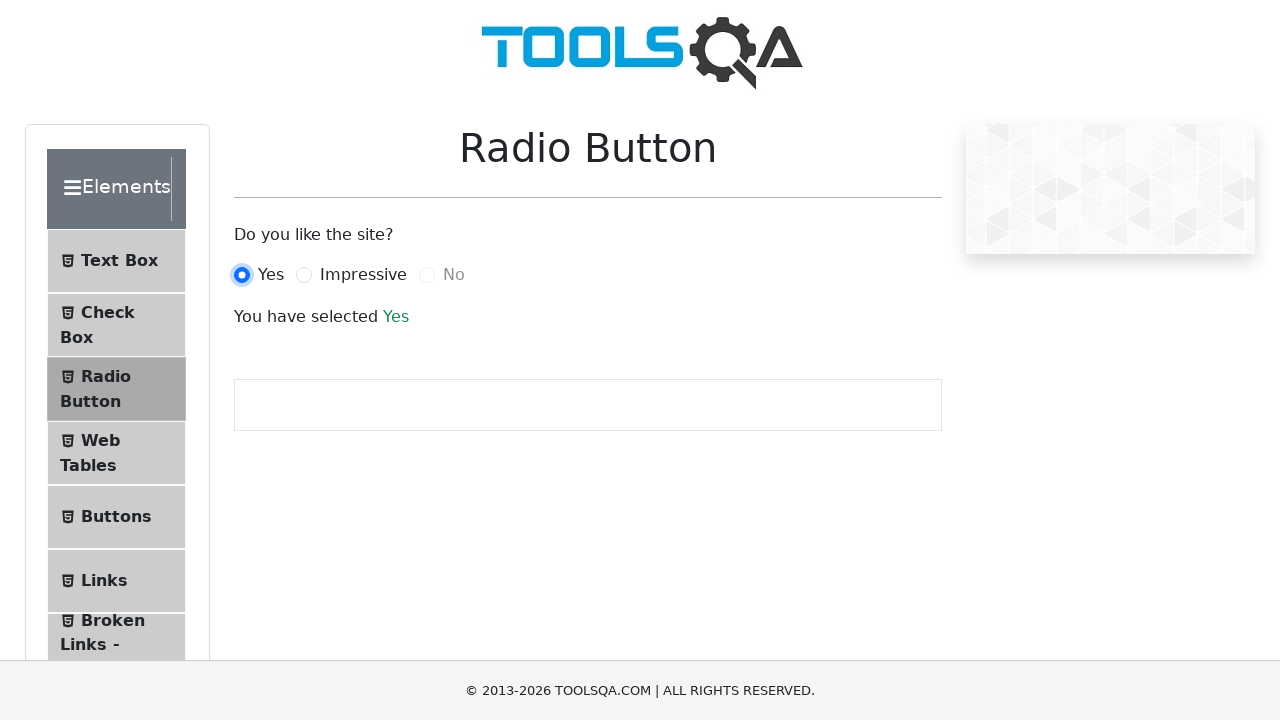